Tests dynamic loading functionality by clicking a start button and waiting for content to appear

Starting URL: https://the-internet.herokuapp.com/dynamic_loading/2

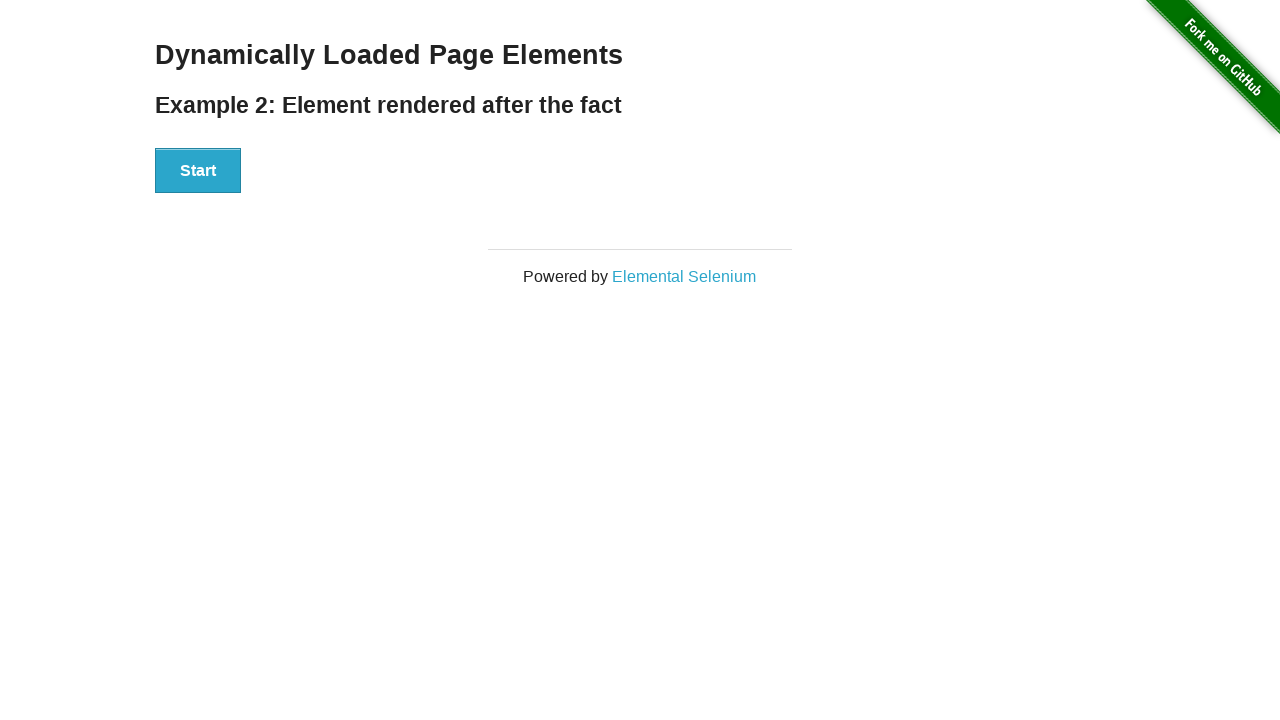

Clicked Start button to trigger dynamic loading at (198, 171) on xpath=//button[text()='Start']
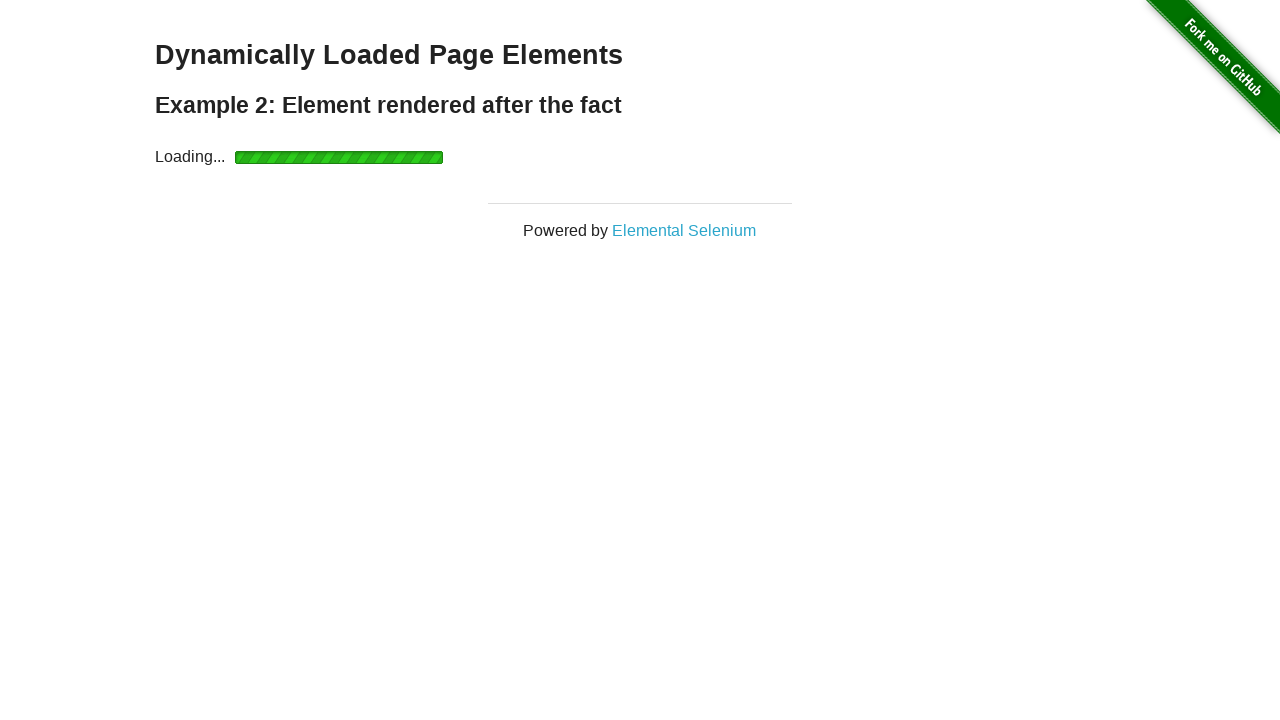

Dynamic content loaded - 'Hello World!' message appeared
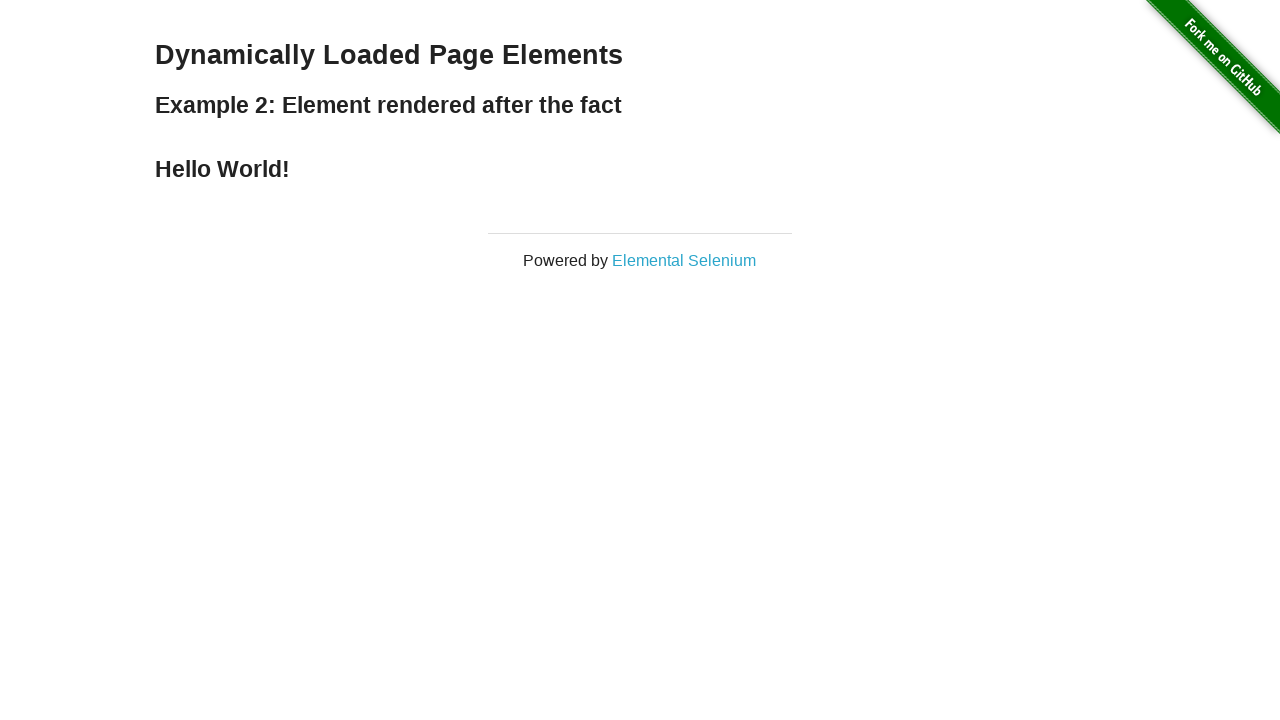

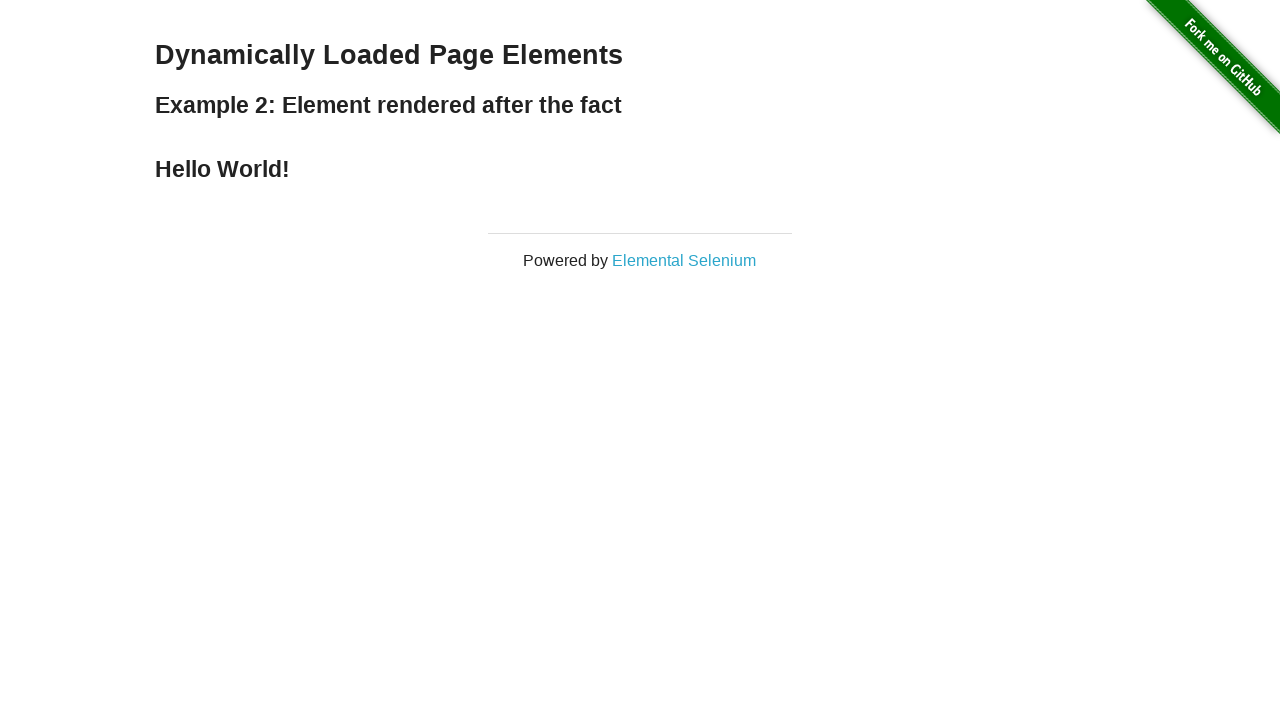